Tests basic browser navigation by visiting two websites, then using back, forward, and refresh browser controls

Starting URL: https://katalon-demo-cura.herokuapp.com/

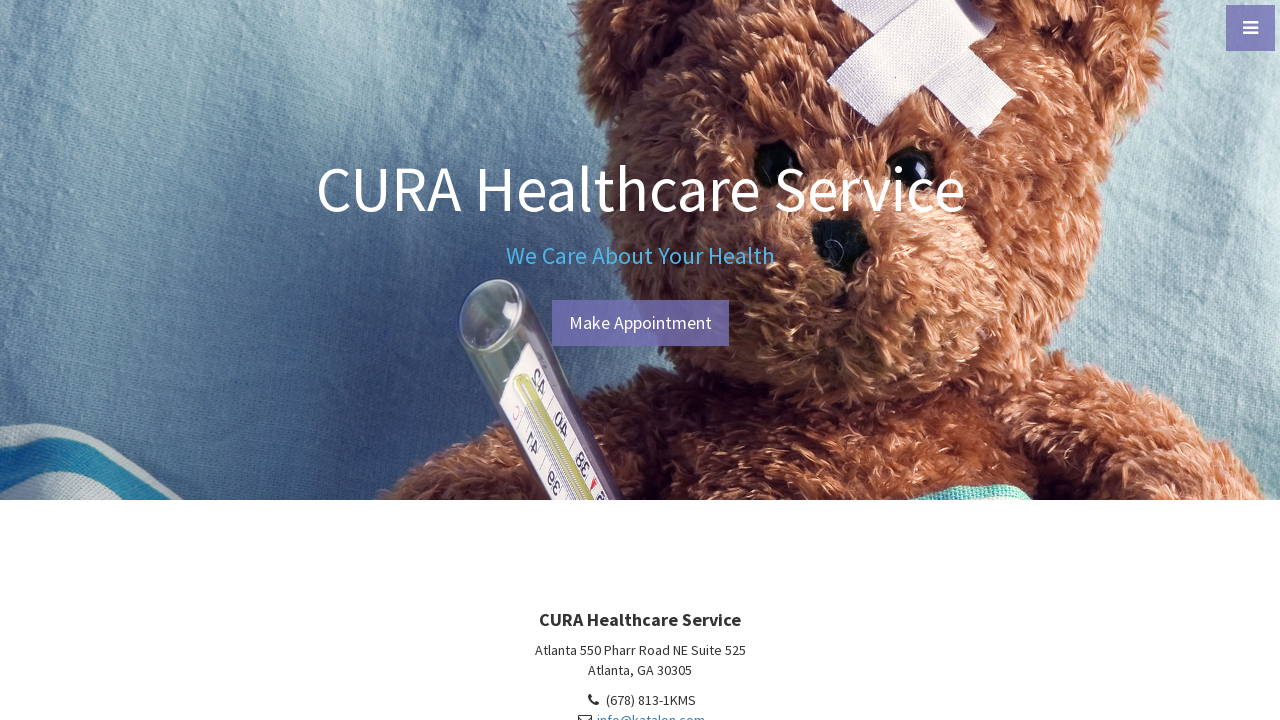

Navigated to Katalon Demo CURA homepage
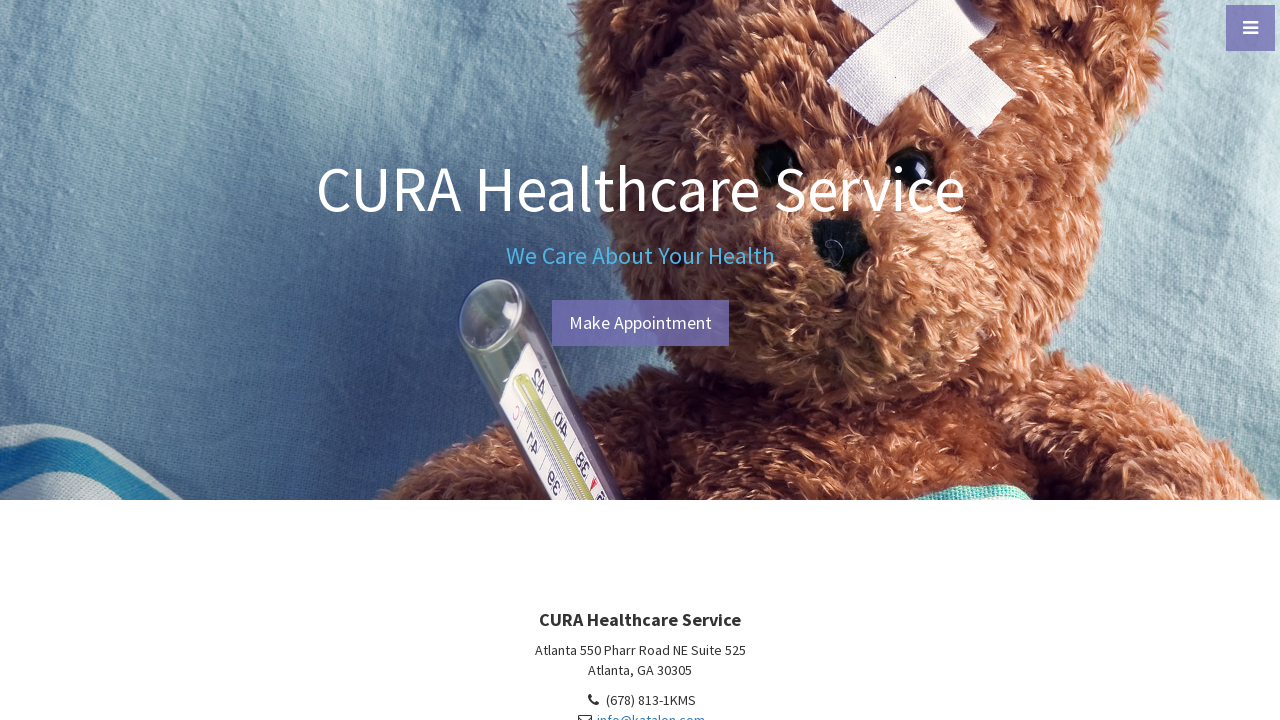

Navigated to second website (app.vwo.com)
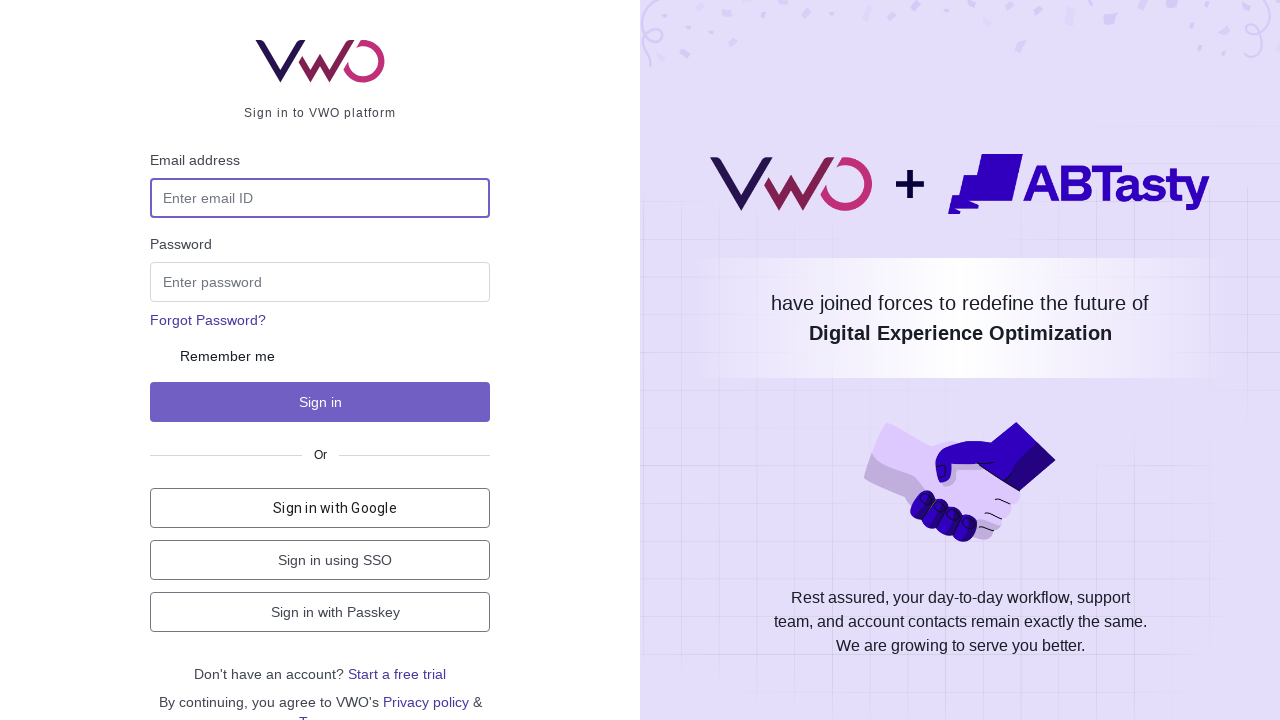

Navigated back to previous page (Katalon Demo CURA)
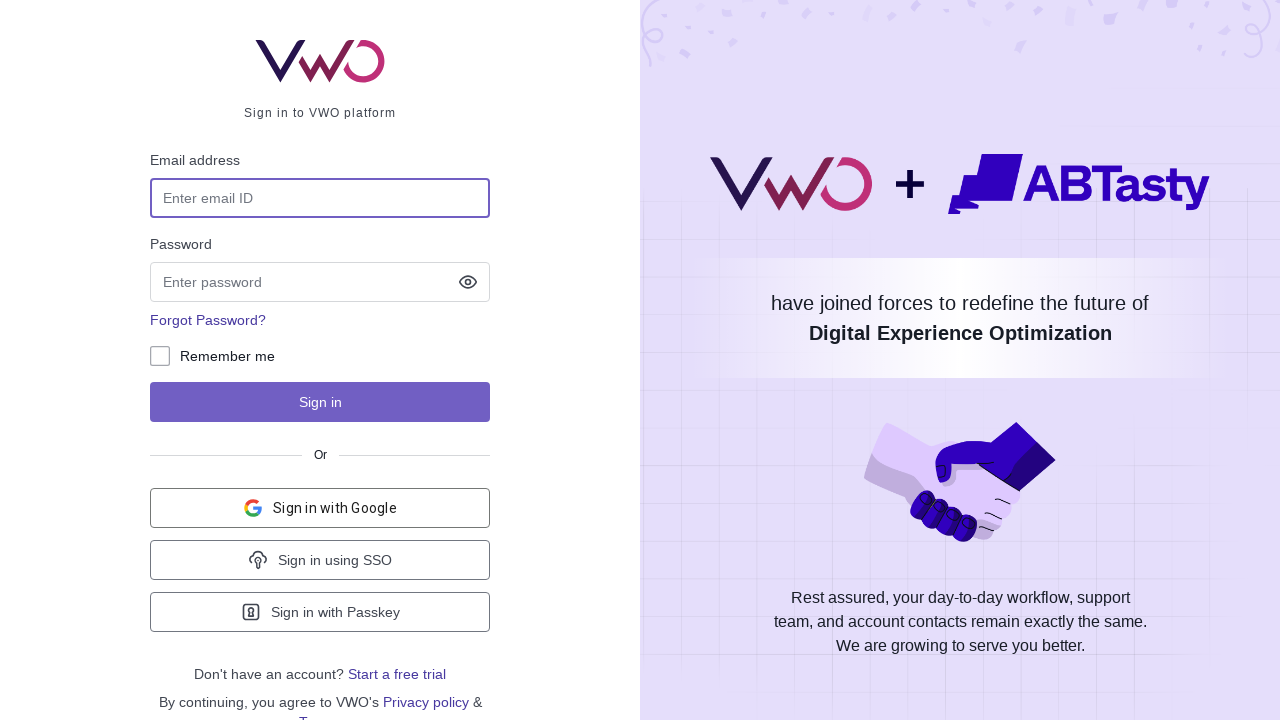

Navigated forward to app.vwo.com
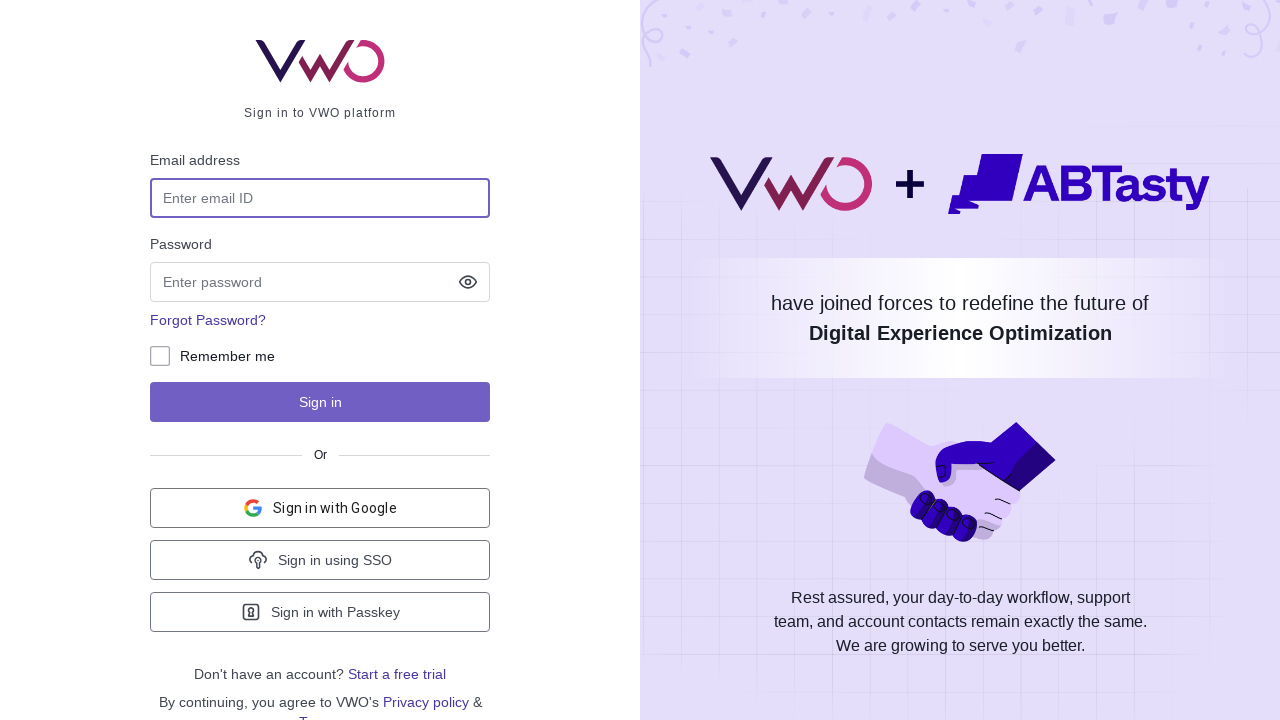

Refreshed the current page
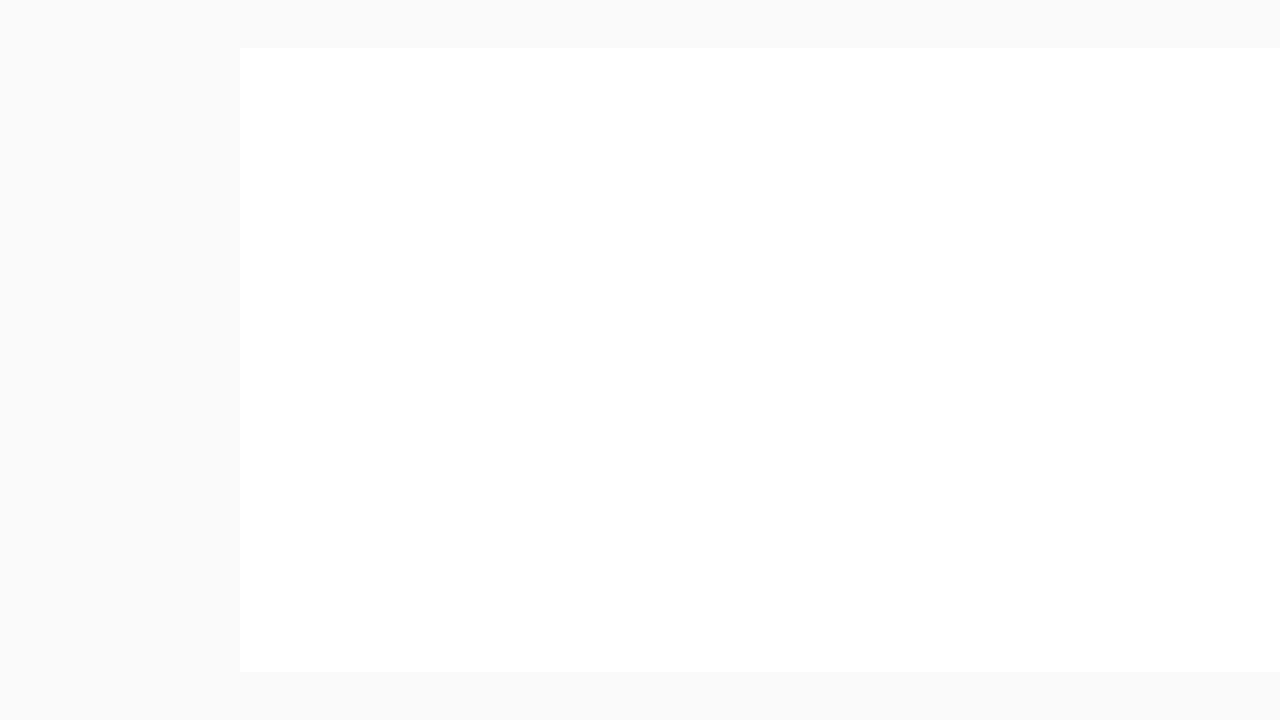

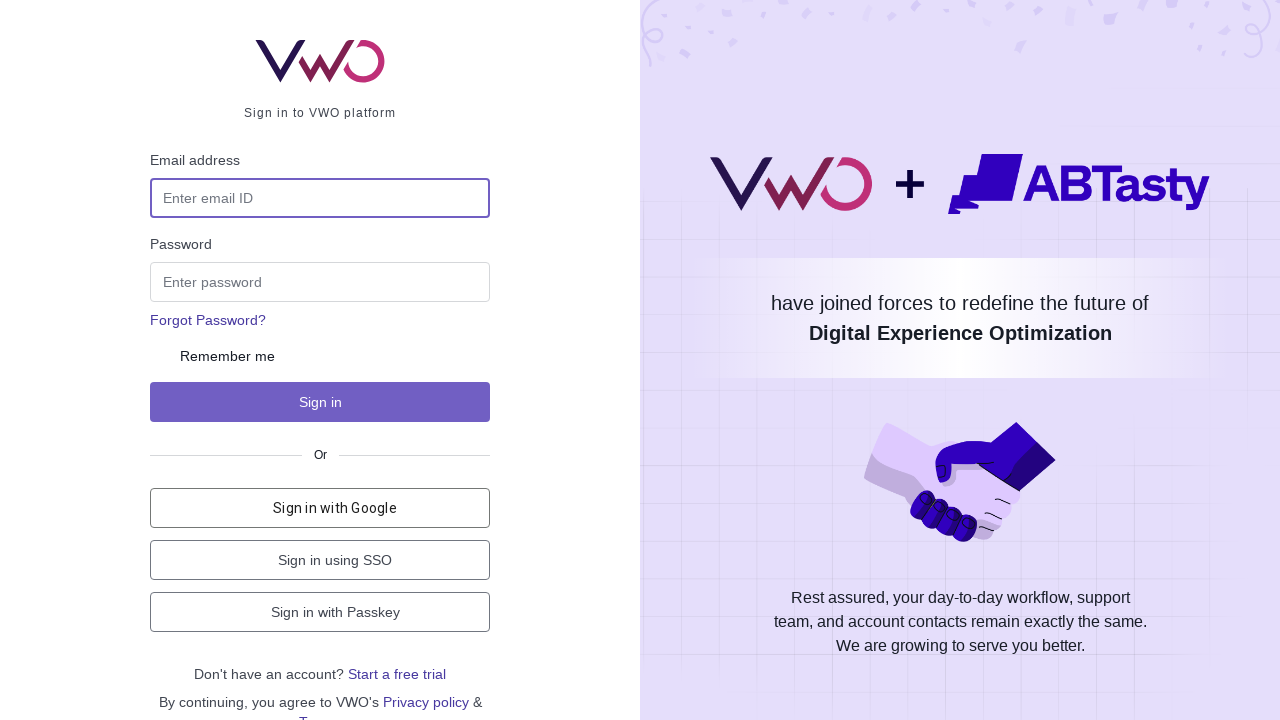